Tests handling of JavaScript alert dialogs by clicking a button that triggers an alert, verifying the alert text, and accepting the alert

Starting URL: https://the-internet.herokuapp.com/javascript_alerts

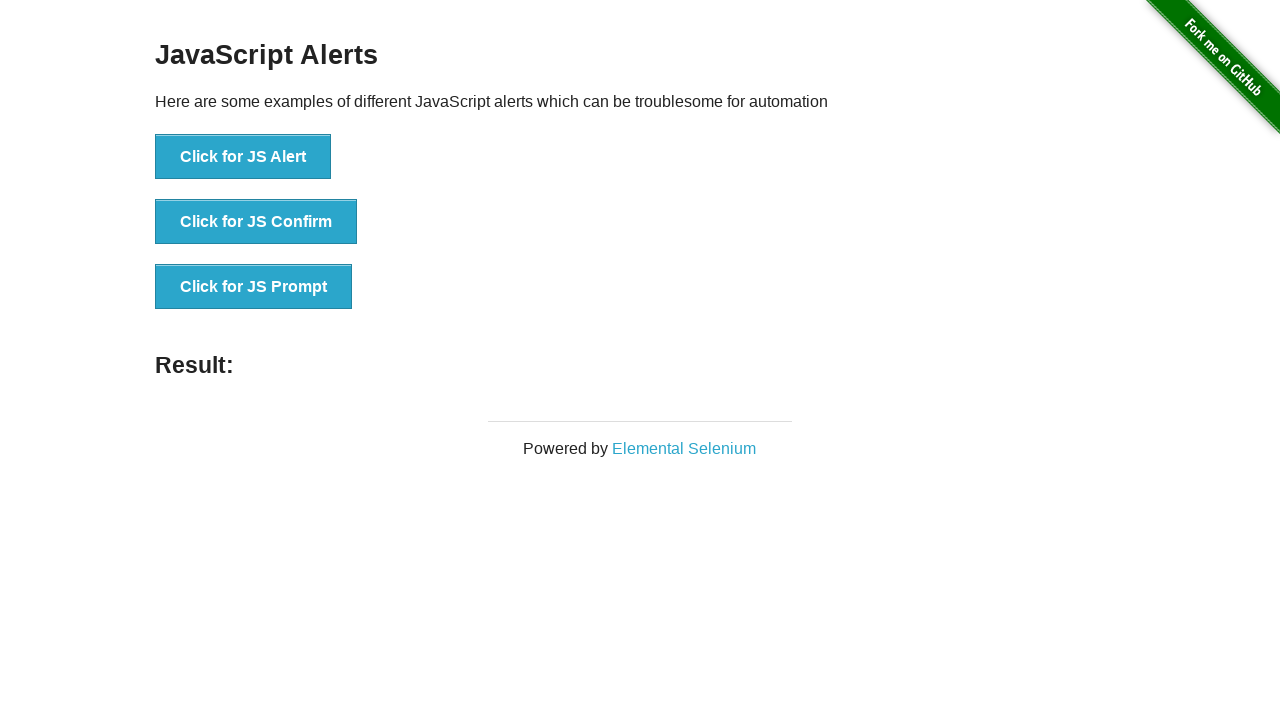

Set up dialog handler to capture and accept alerts
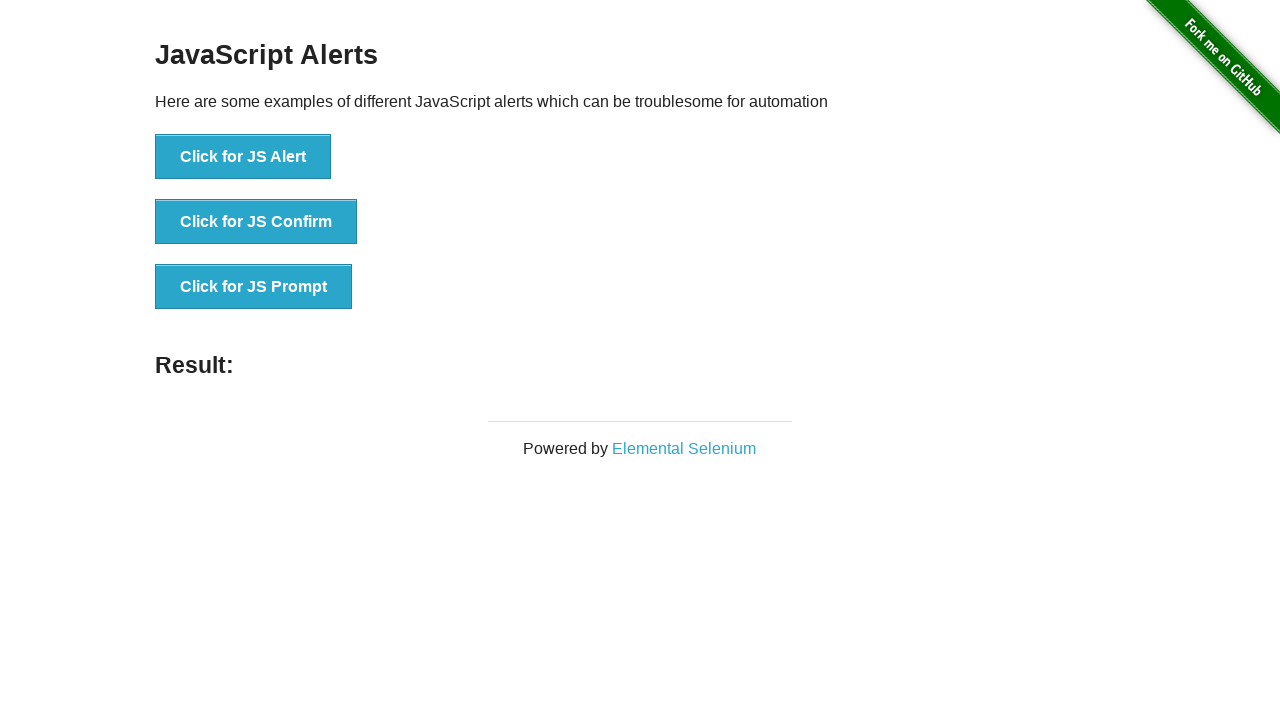

Clicked button to trigger JavaScript alert at (243, 157) on [onclick='jsAlert()']
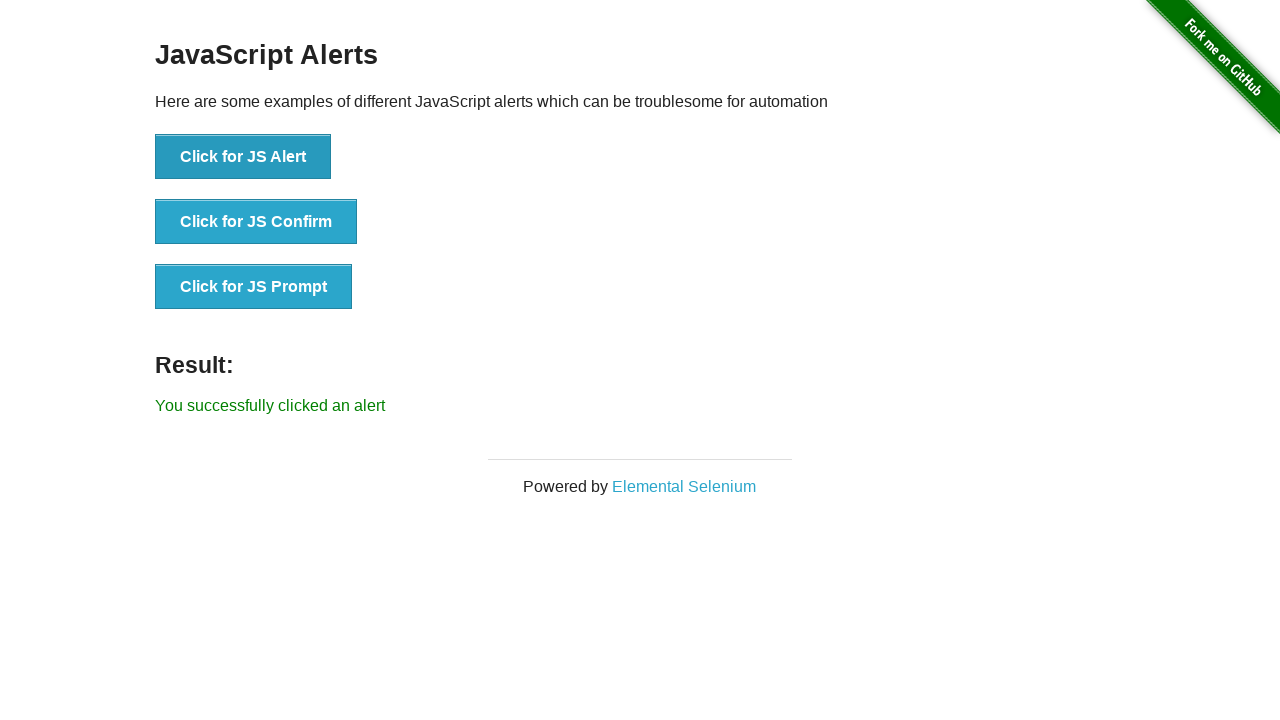

Waited for alert dialog to be processed
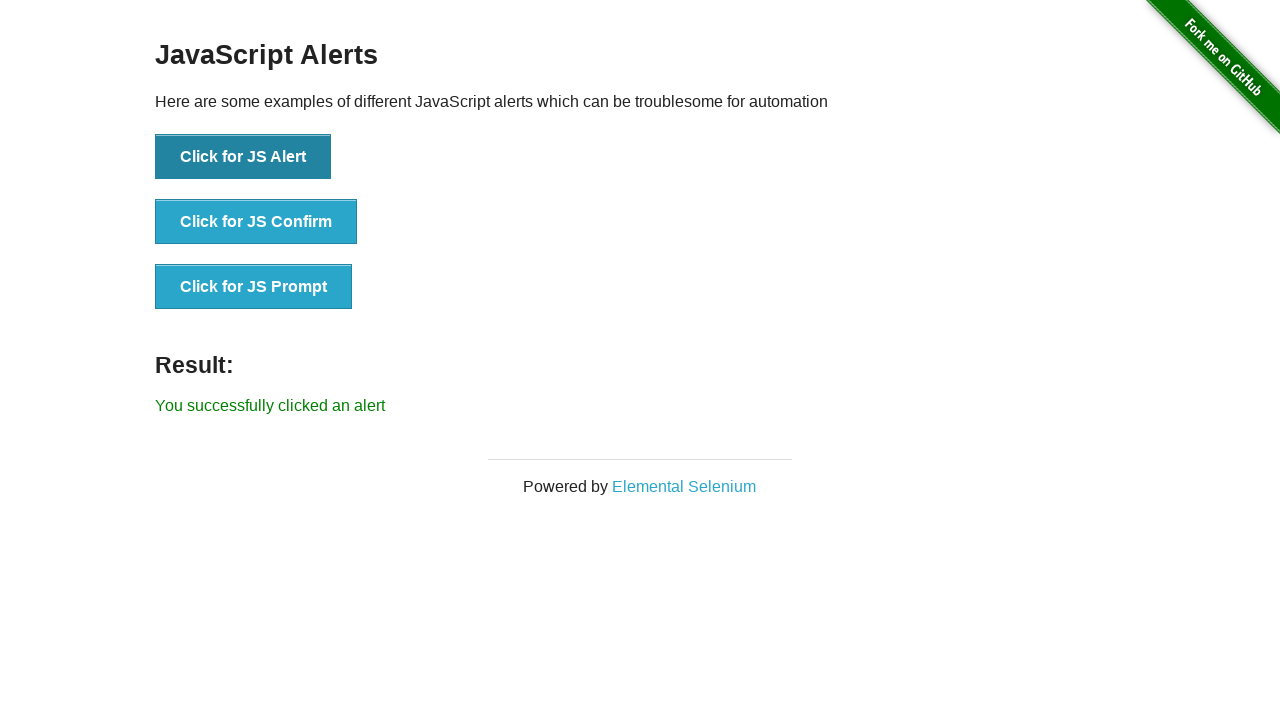

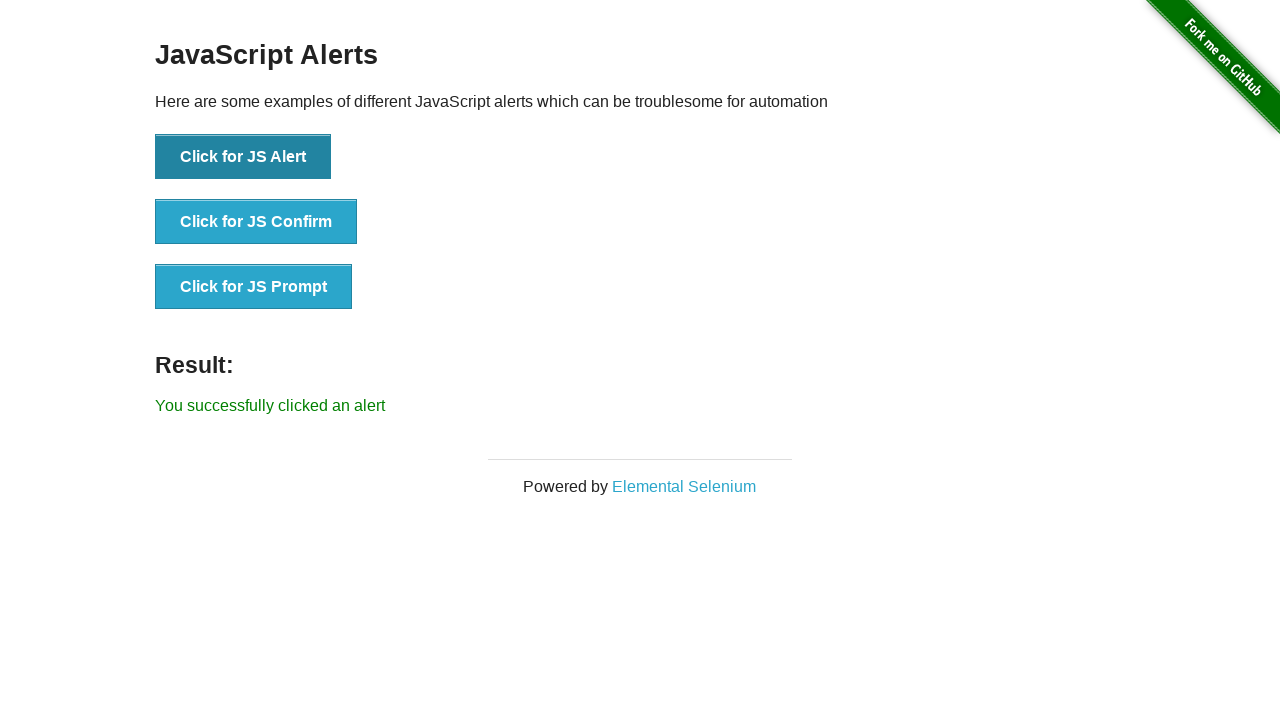